Tests e-commerce shopping flow by searching for products, adding Cashews to cart, and proceeding through checkout to place an order

Starting URL: https://rahulshettyacademy.com/seleniumPractise/#/

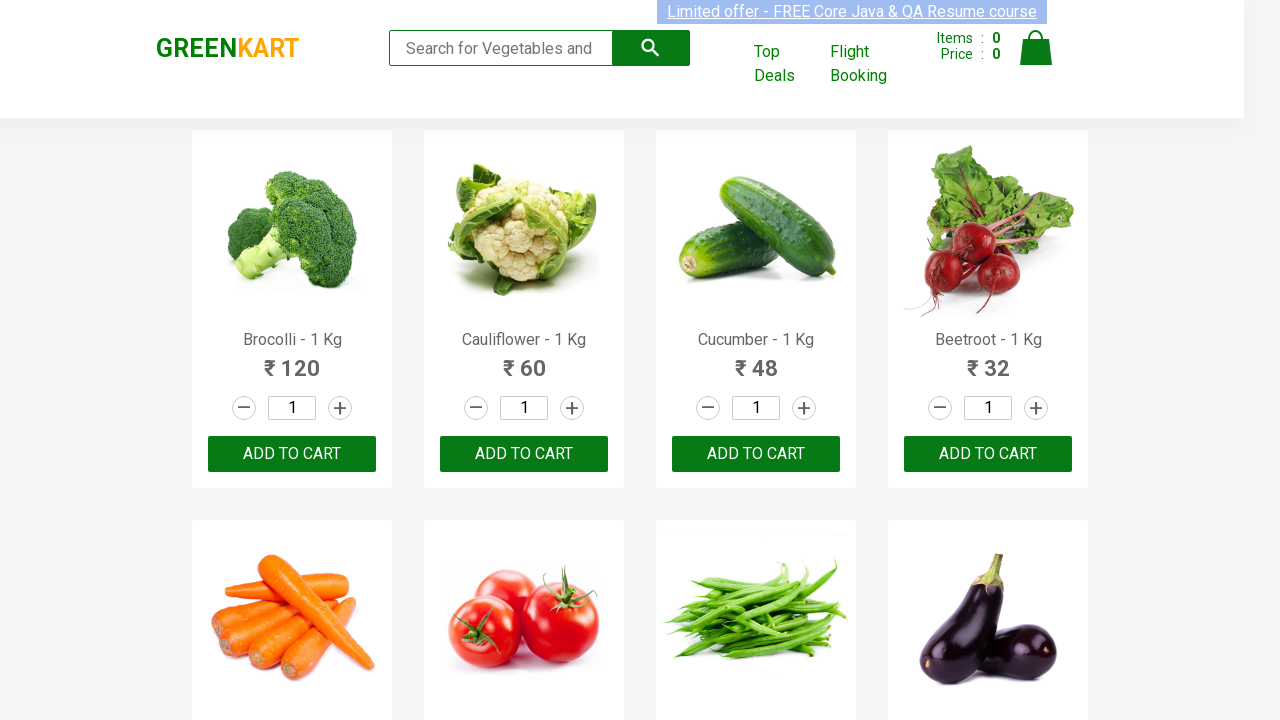

Filled search field with 'ca' to find Cashews on .search-keyword
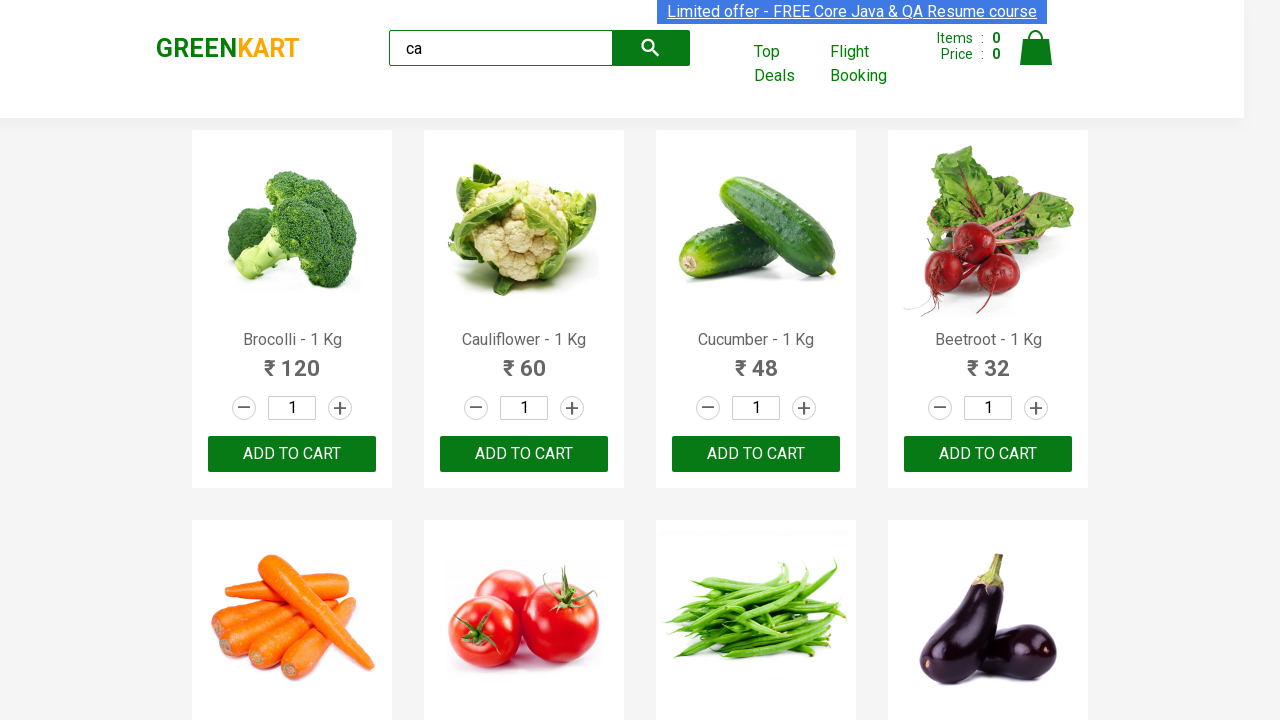

Waited for products to load
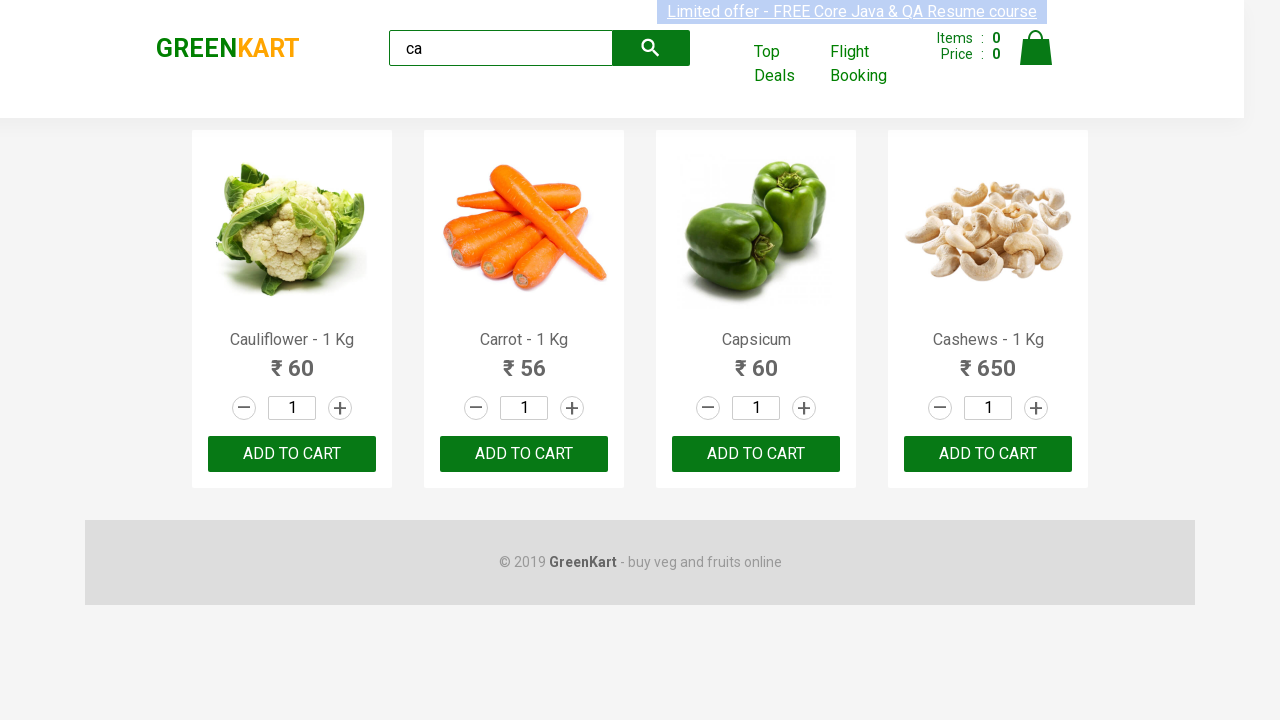

Found and clicked 'Add to Cart' button for Cashews product at (988, 454) on .products .product >> nth=3 >> button
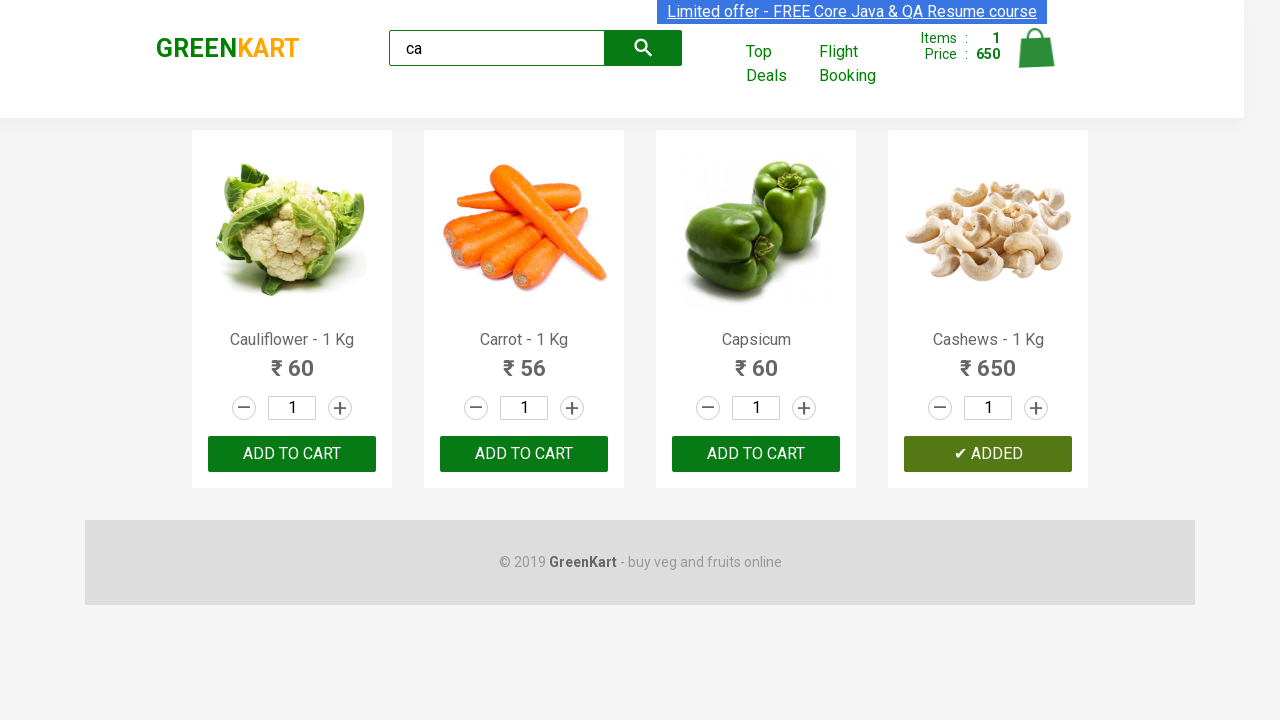

Clicked cart icon to view cart at (1036, 48) on .cart-icon > img
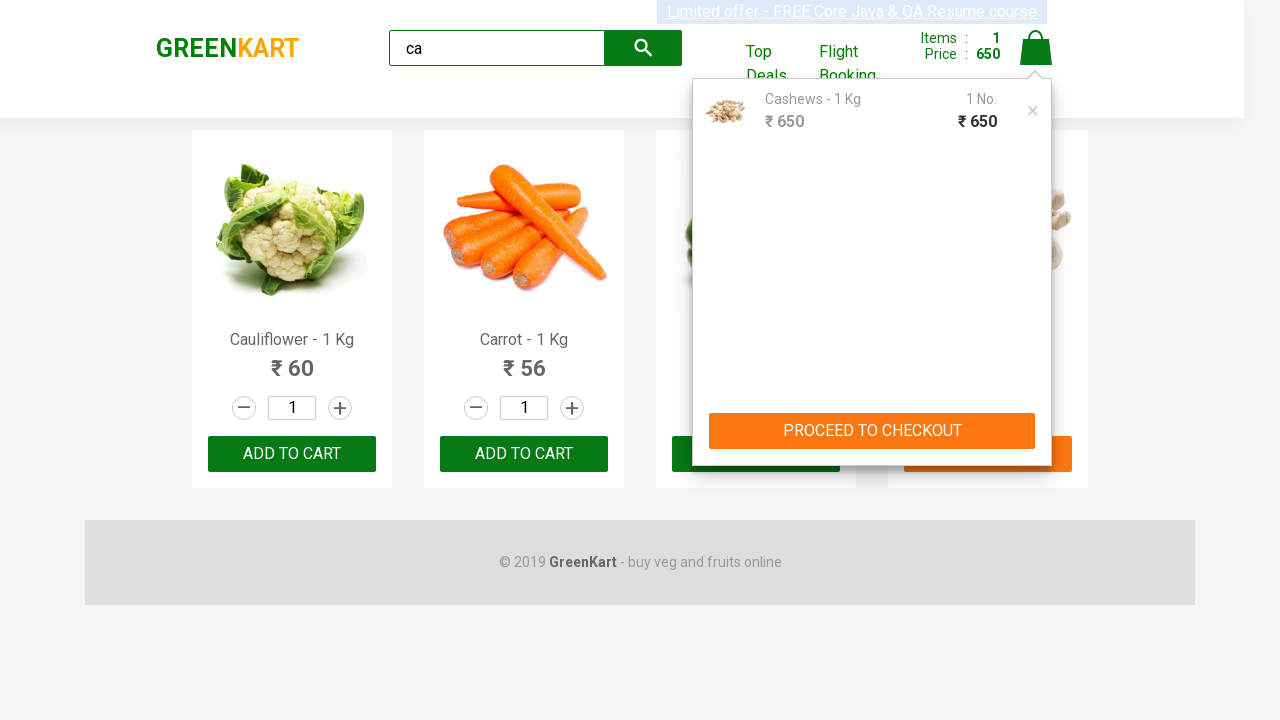

Clicked 'PROCEED TO CHECKOUT' button at (872, 431) on text=PROCEED TO CHECKOUT
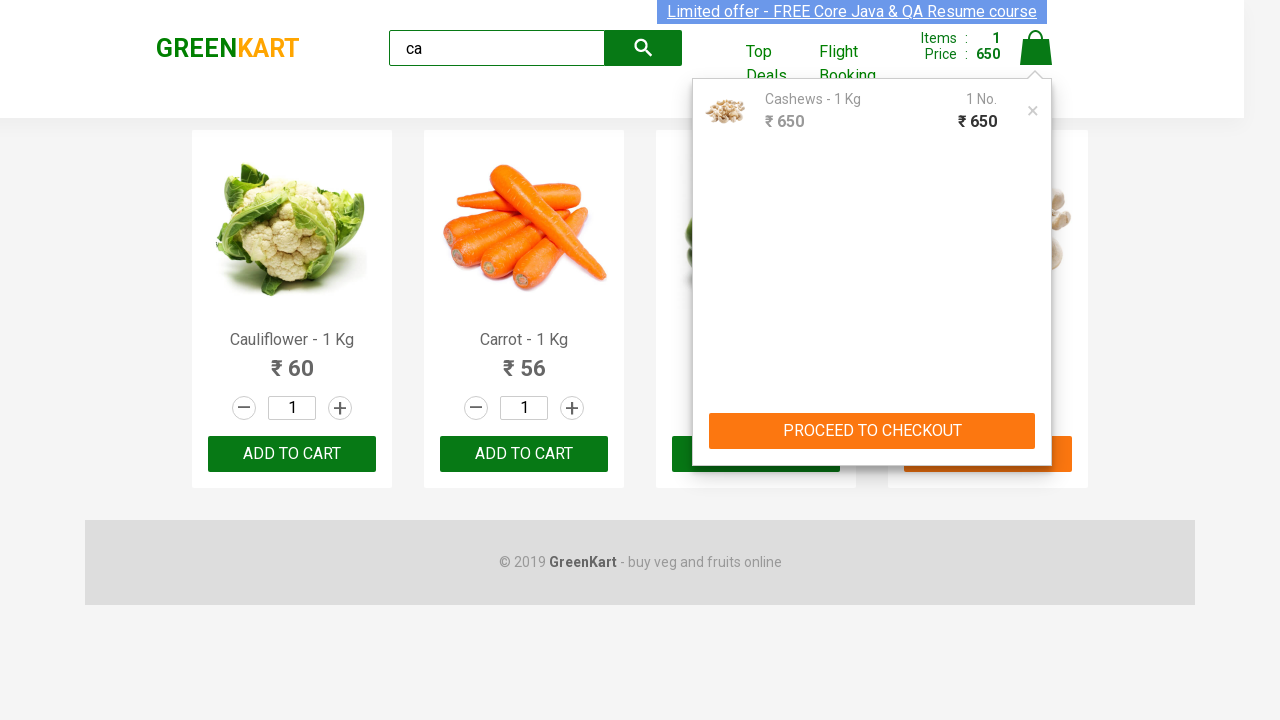

Clicked 'Place Order' button to complete purchase at (1036, 420) on text=Place Order
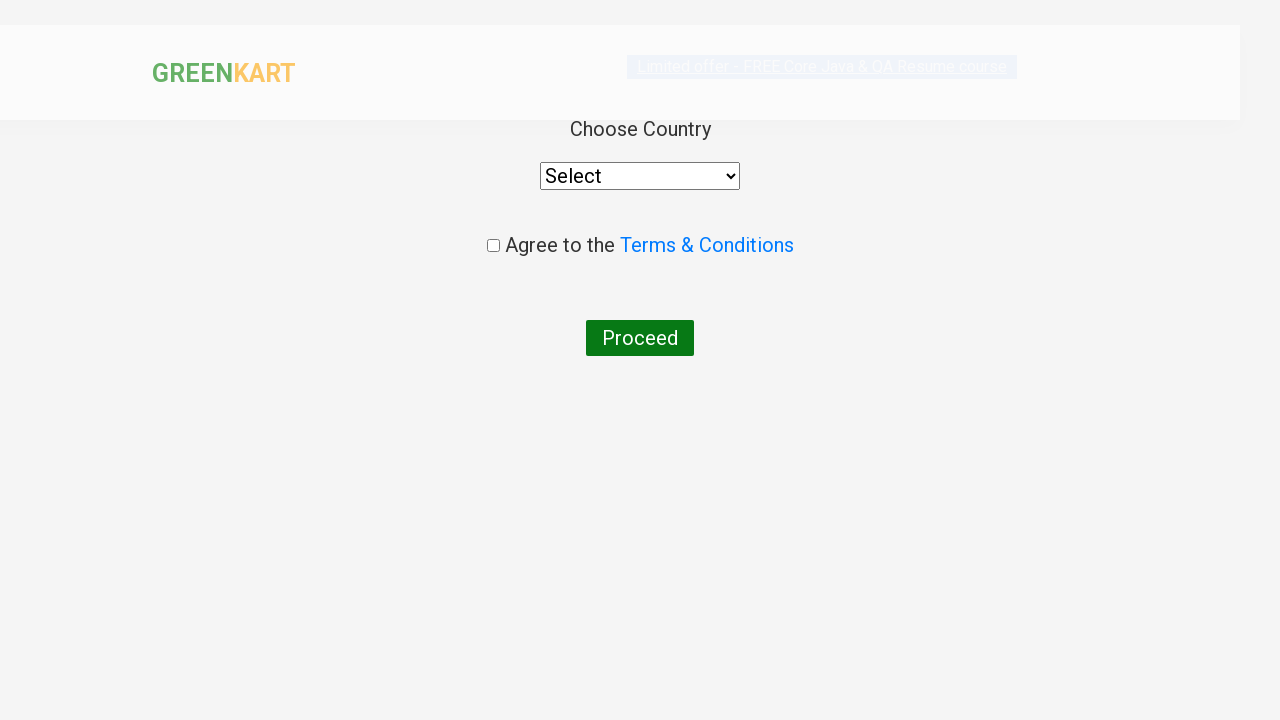

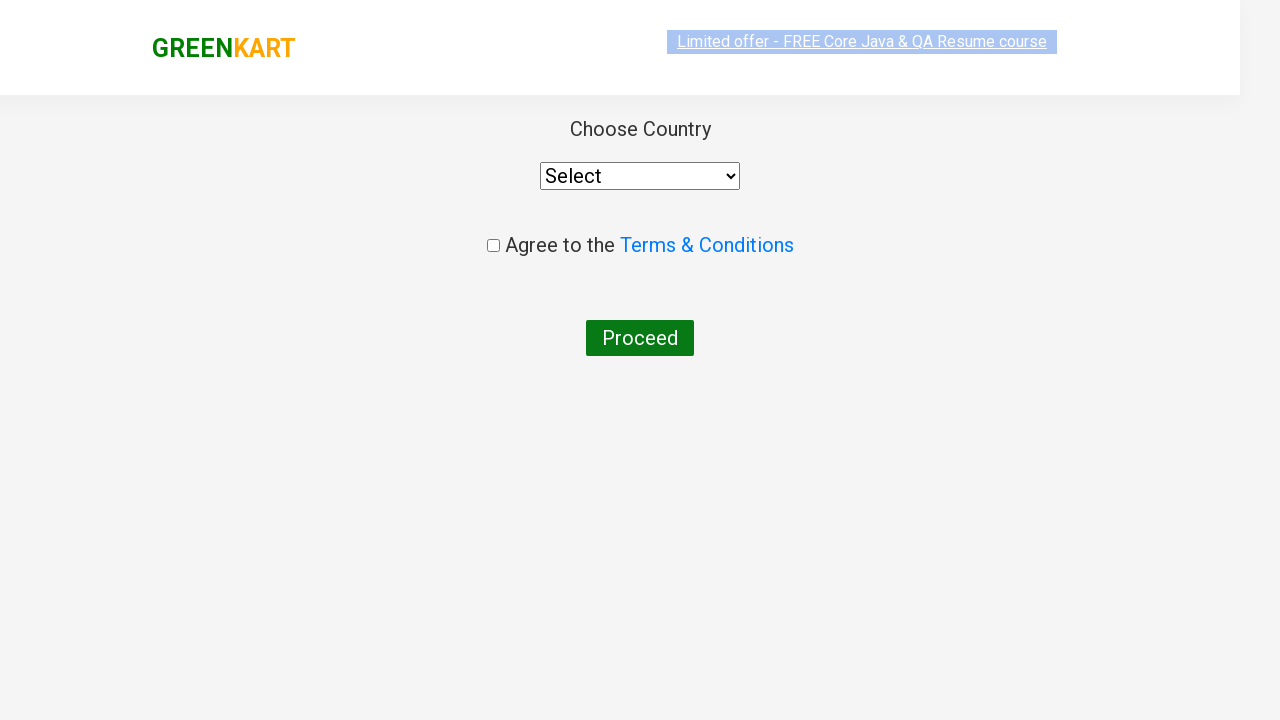